Tests triangle calculator with invalid triangle inputs (5, 1, 1) expecting "Error: Not a Triangle"

Starting URL: https://testpages.eviltester.com/styled/apps/triangle/triangle001.html

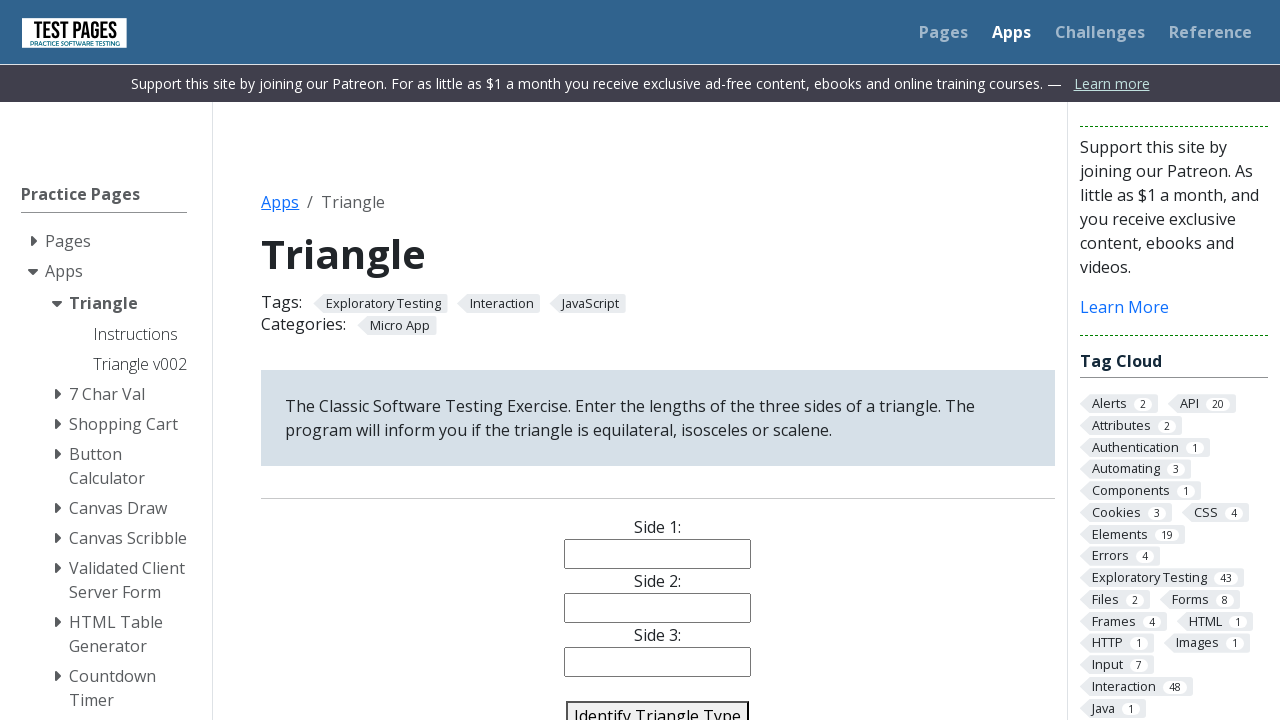

Filled side 1 field with value '5' on #side1
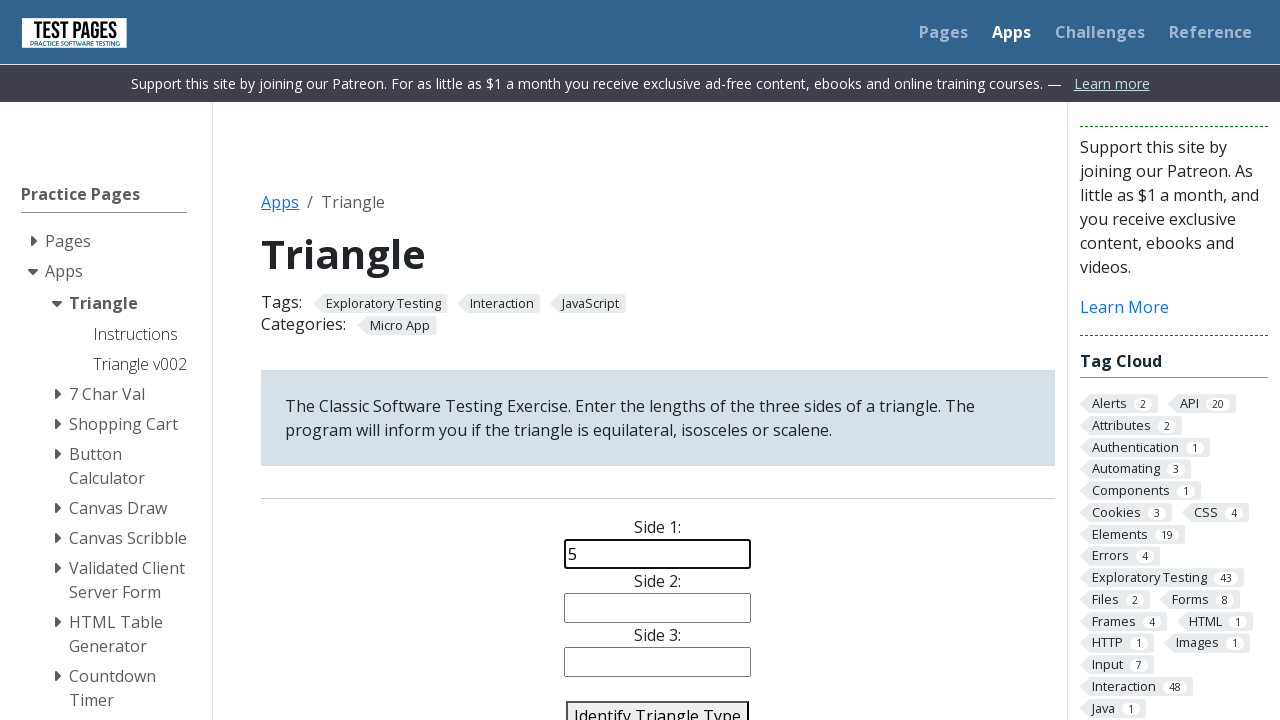

Filled side 2 field with value '1' on #side2
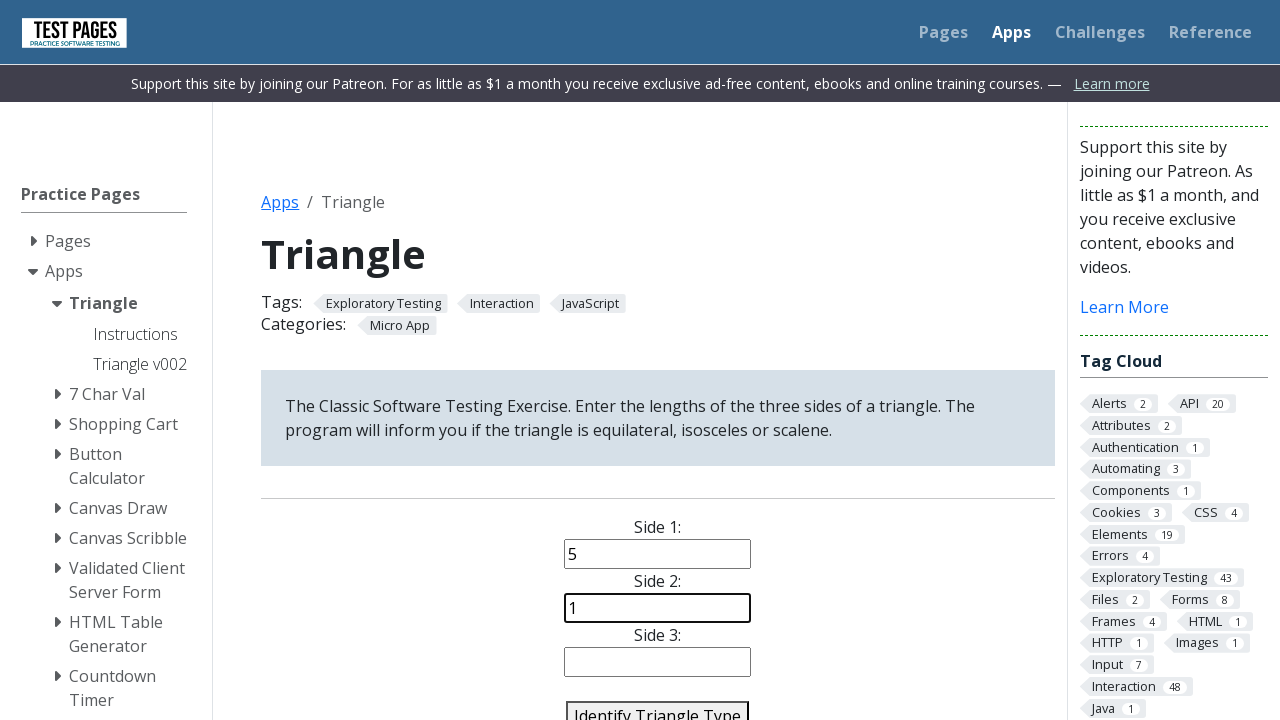

Filled side 3 field with value '1' on #side3
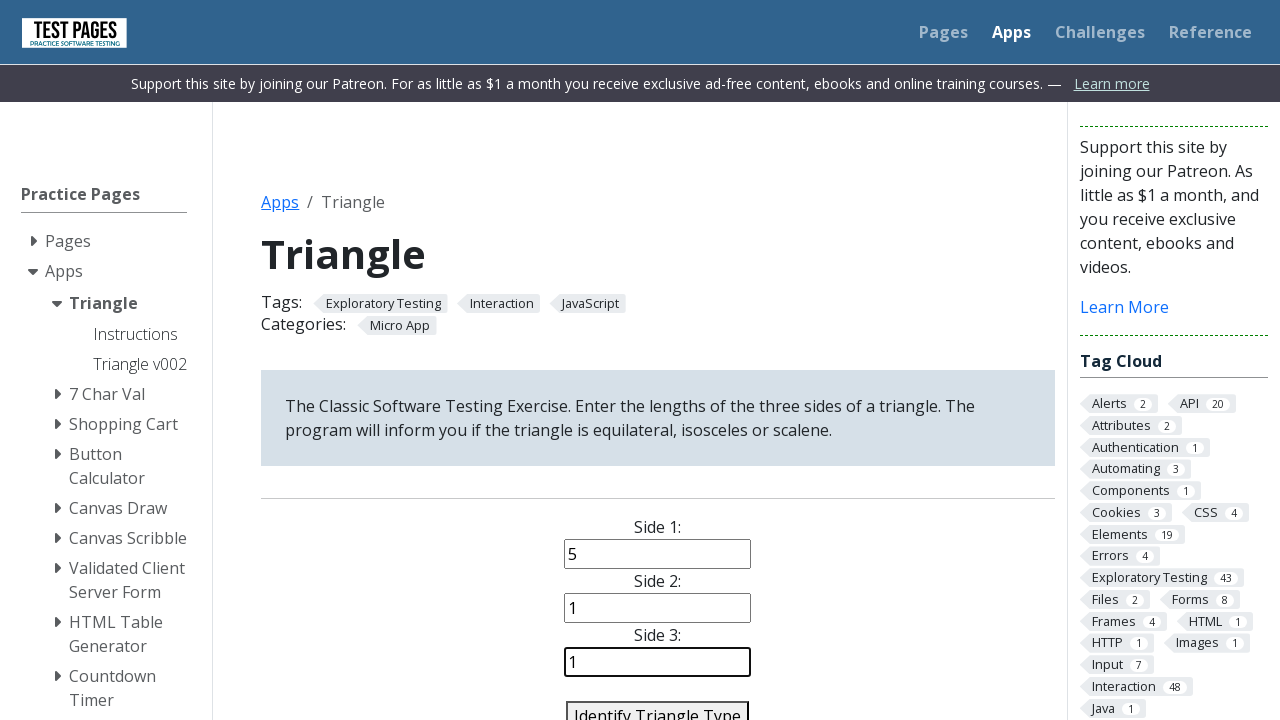

Clicked identify triangle button to validate inputs (5, 1, 1) at (658, 705) on #identify-triangle-action
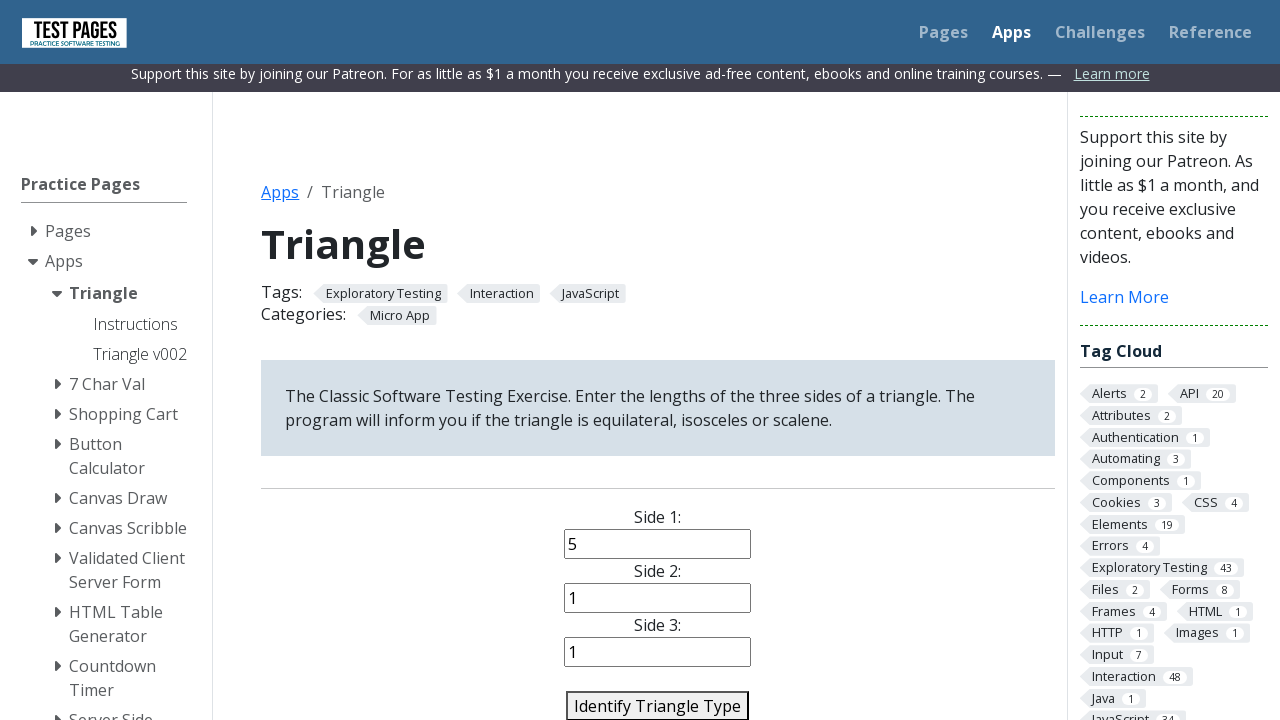

Triangle result appeared - expecting 'Error: Not a Triangle' message
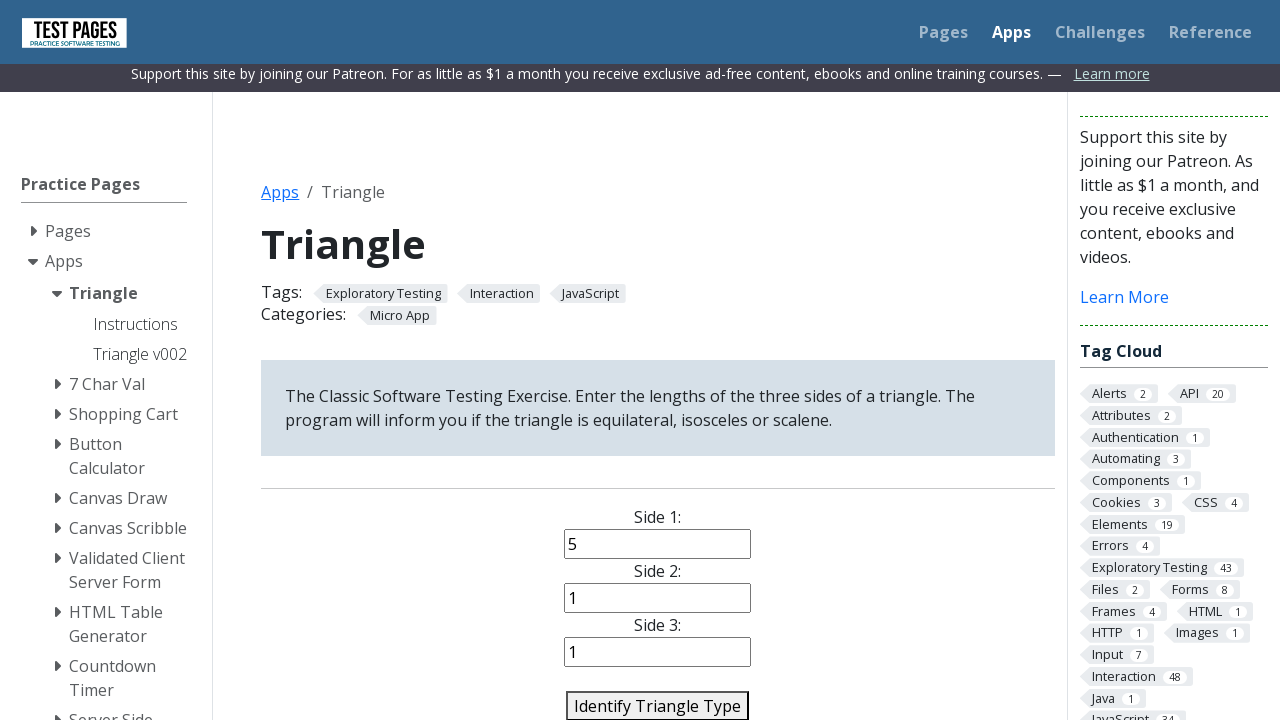

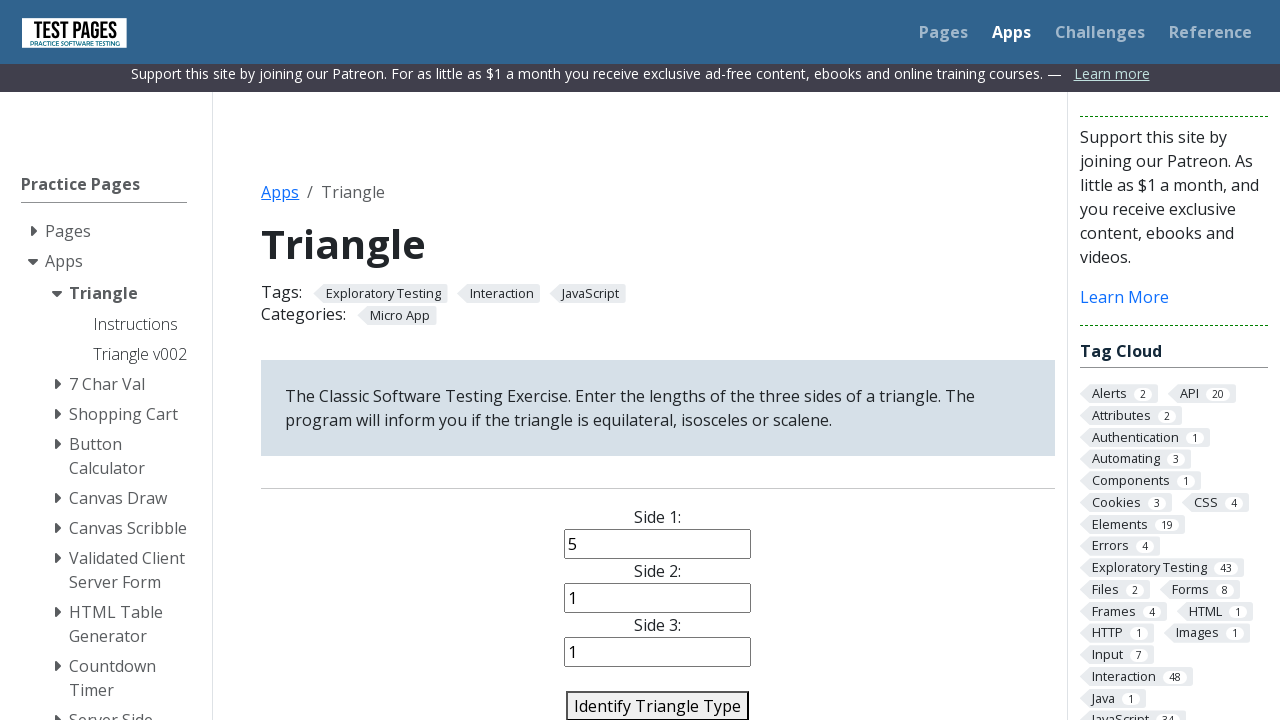